Tests navigating between filter views using the back button

Starting URL: https://demo.playwright.dev/todomvc

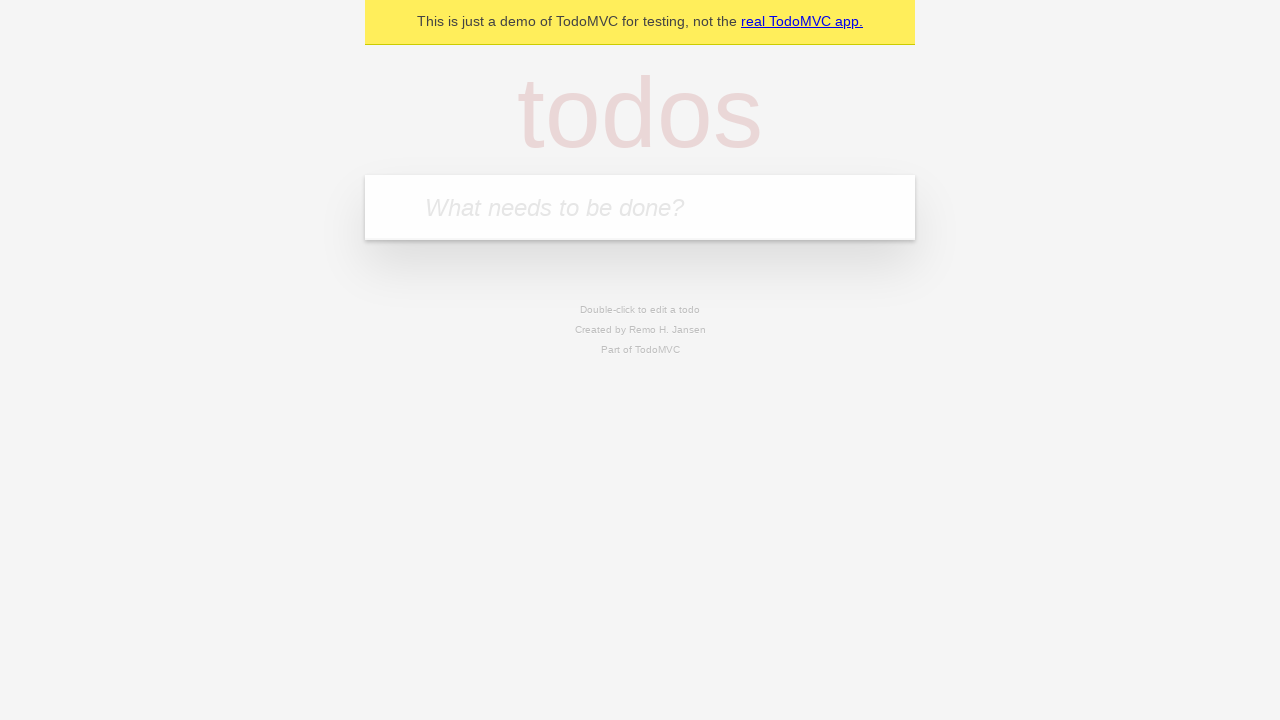

Filled new todo field with 'buy some cheese' on internal:attr=[placeholder="What needs to be done?"i]
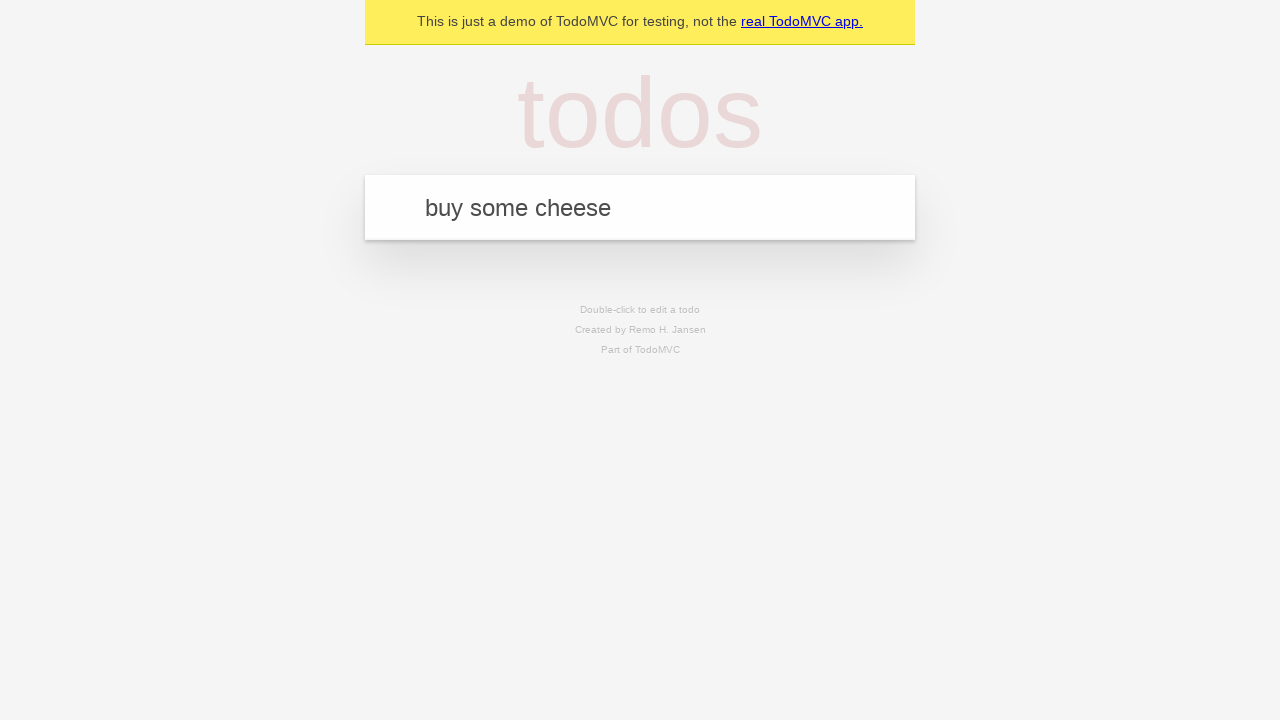

Pressed Enter to create todo 'buy some cheese' on internal:attr=[placeholder="What needs to be done?"i]
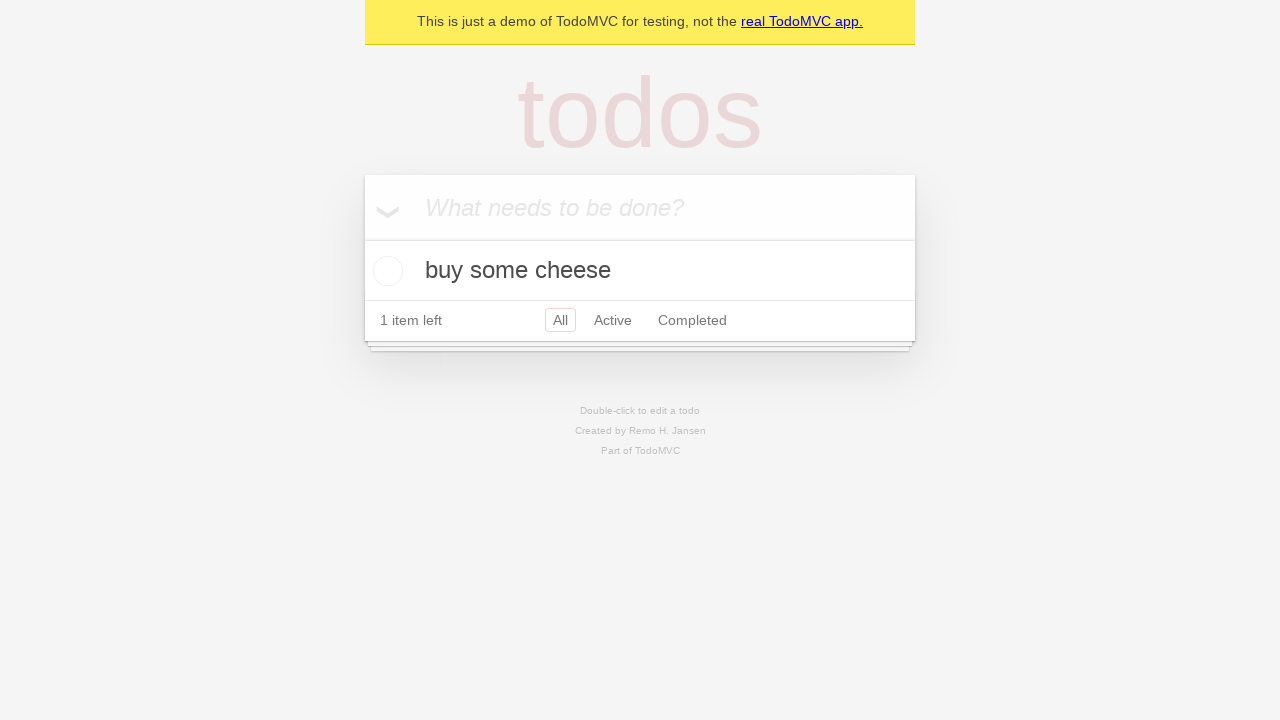

Filled new todo field with 'feed the cat' on internal:attr=[placeholder="What needs to be done?"i]
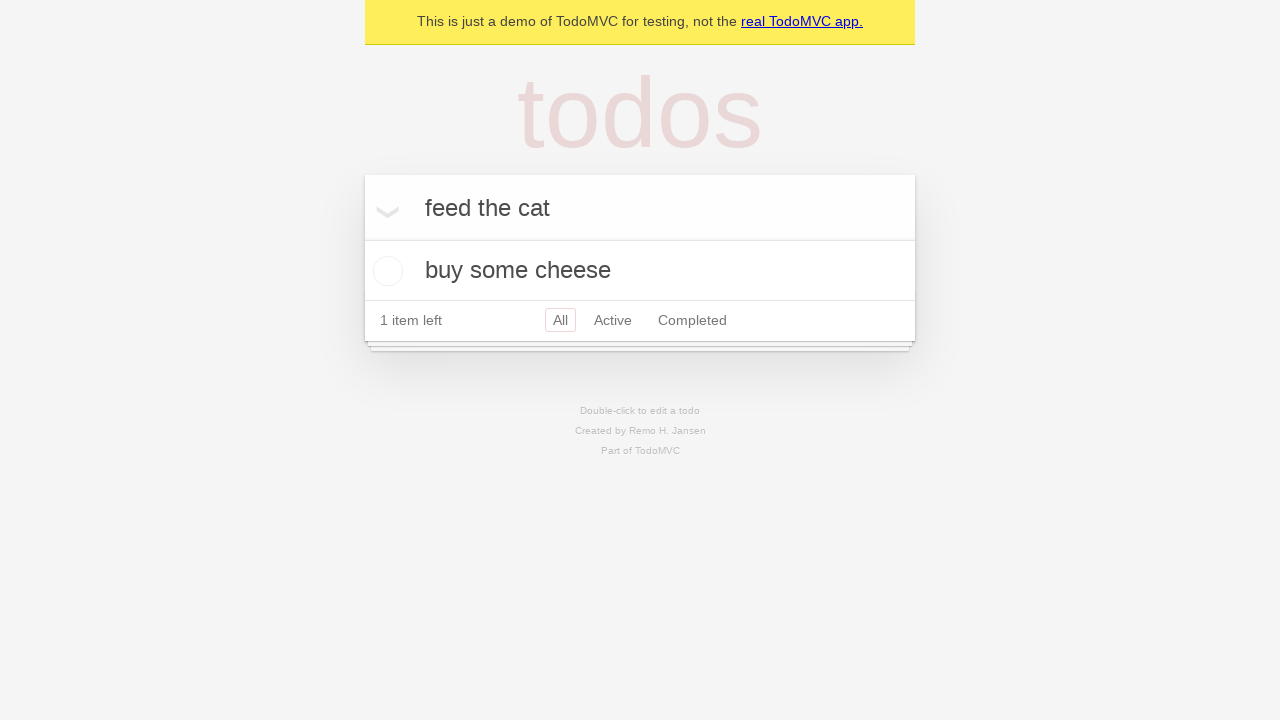

Pressed Enter to create todo 'feed the cat' on internal:attr=[placeholder="What needs to be done?"i]
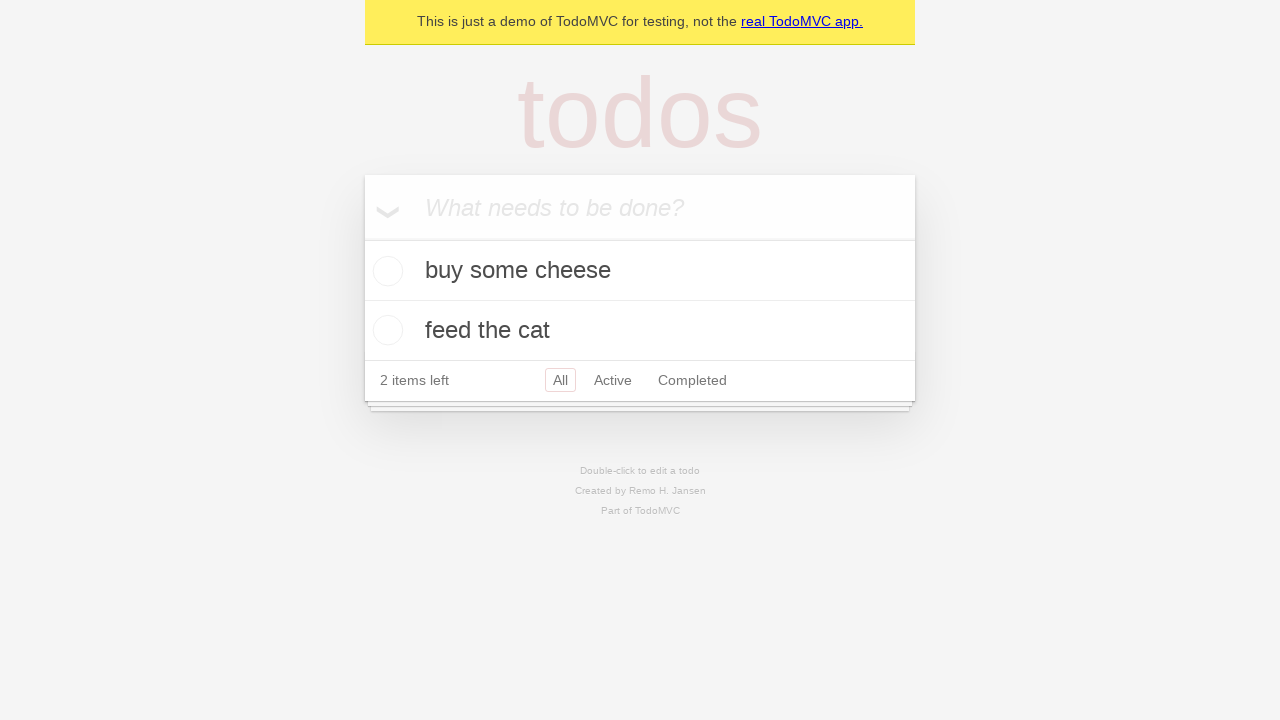

Filled new todo field with 'book a doctors appointment' on internal:attr=[placeholder="What needs to be done?"i]
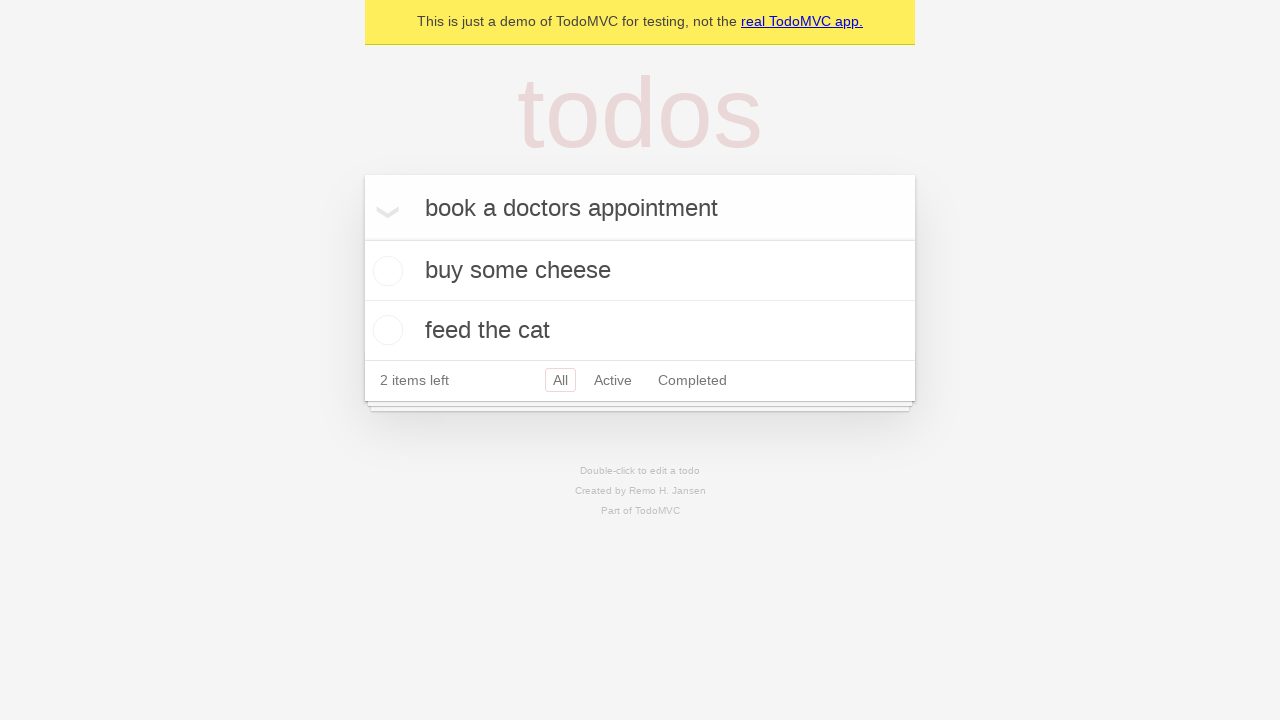

Pressed Enter to create todo 'book a doctors appointment' on internal:attr=[placeholder="What needs to be done?"i]
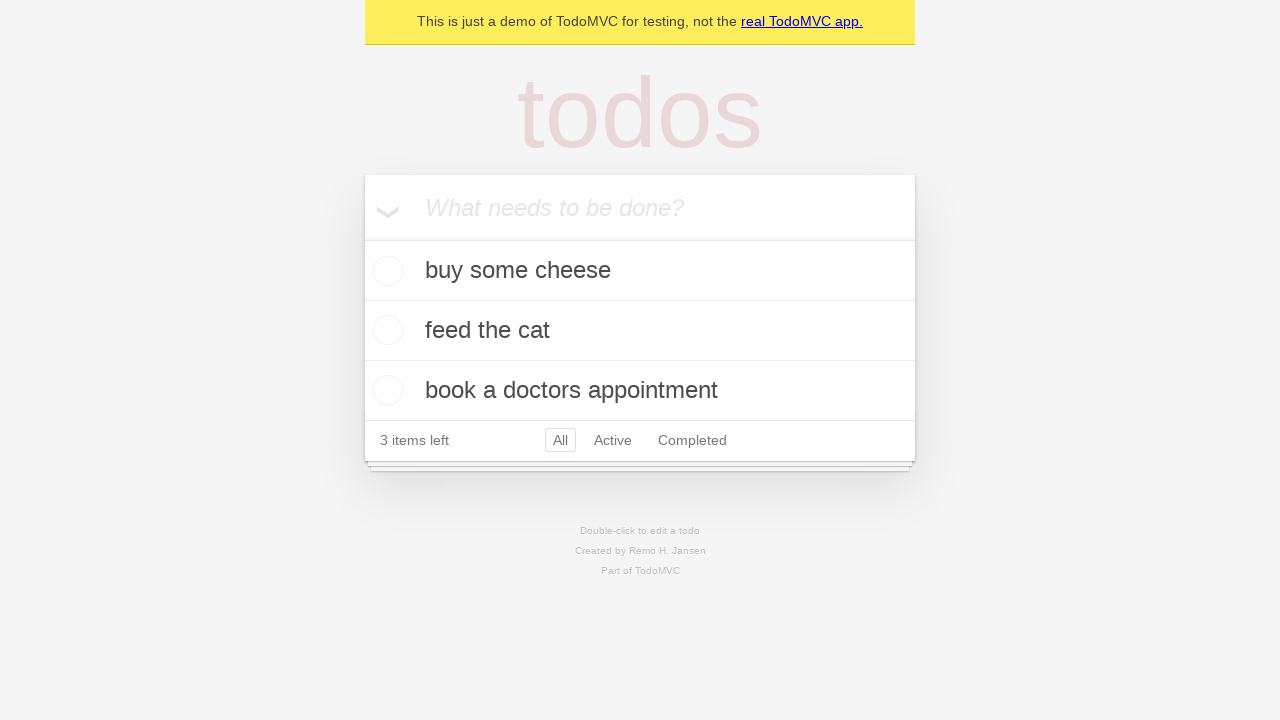

Checked the second todo item (feed the cat) at (385, 330) on internal:testid=[data-testid="todo-item"s] >> nth=1 >> internal:role=checkbox
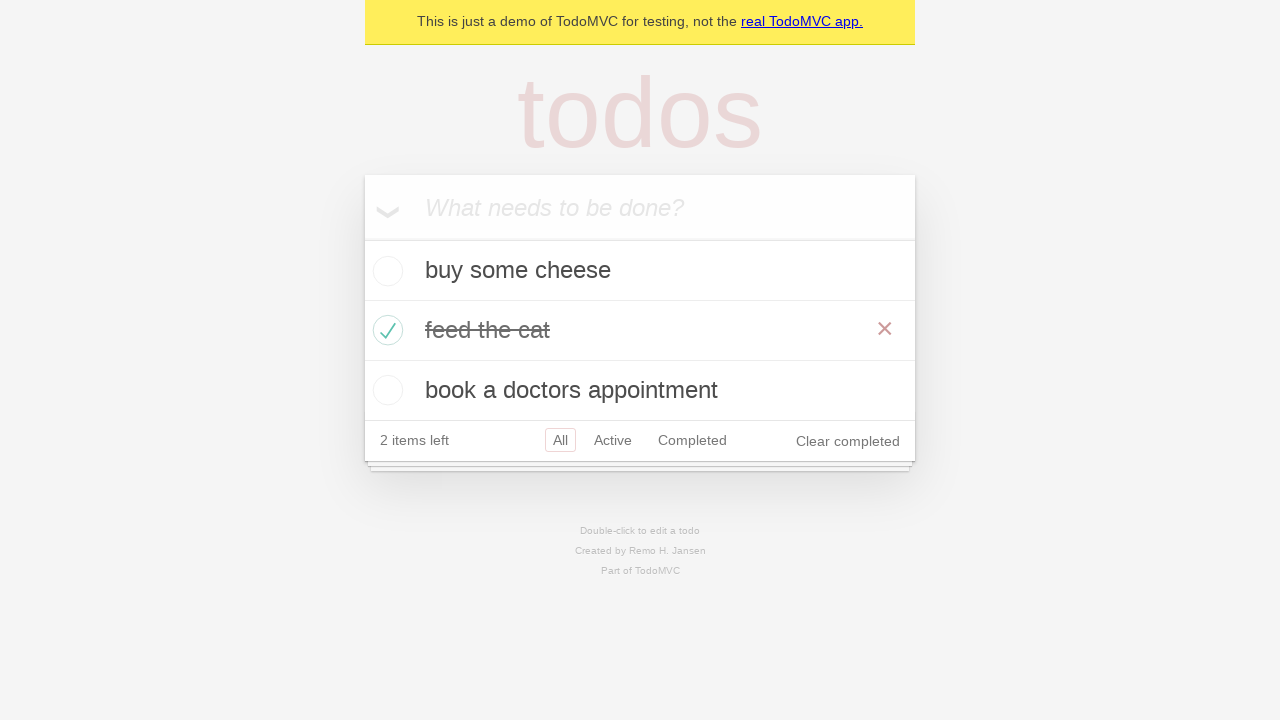

Clicked 'All' filter link at (560, 440) on internal:role=link[name="All"i]
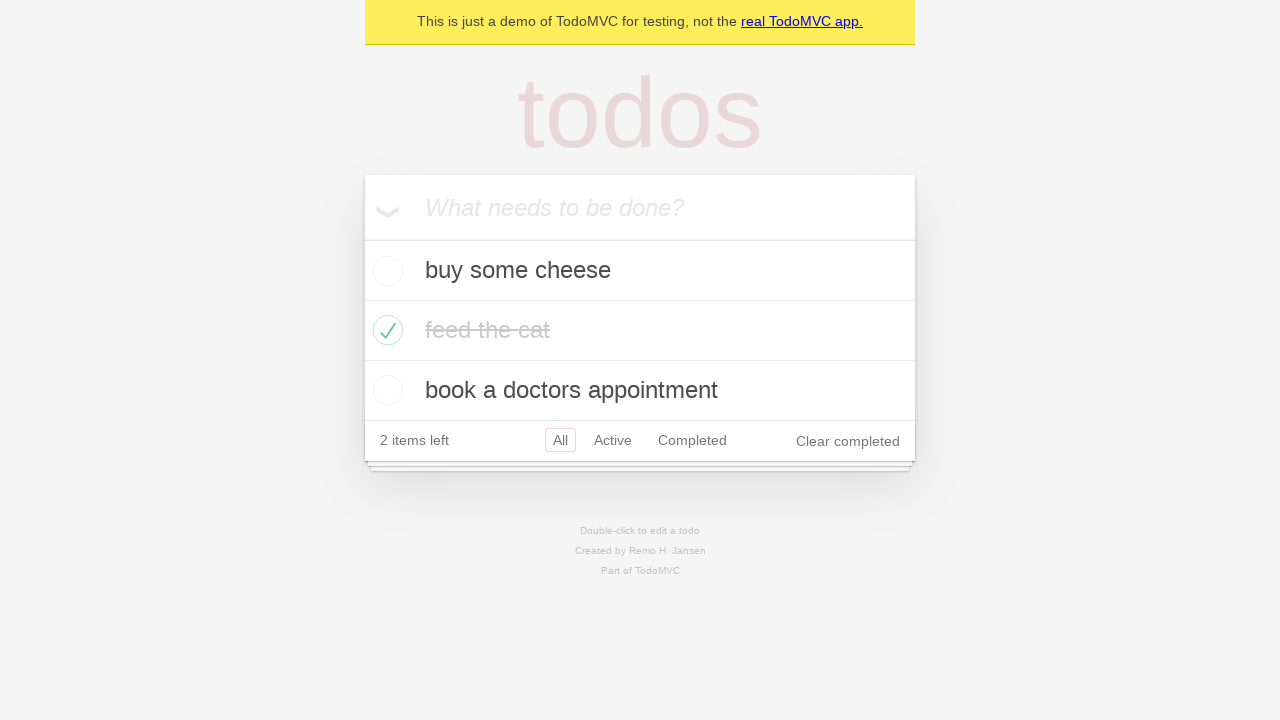

Clicked 'Active' filter link at (613, 440) on internal:role=link[name="Active"i]
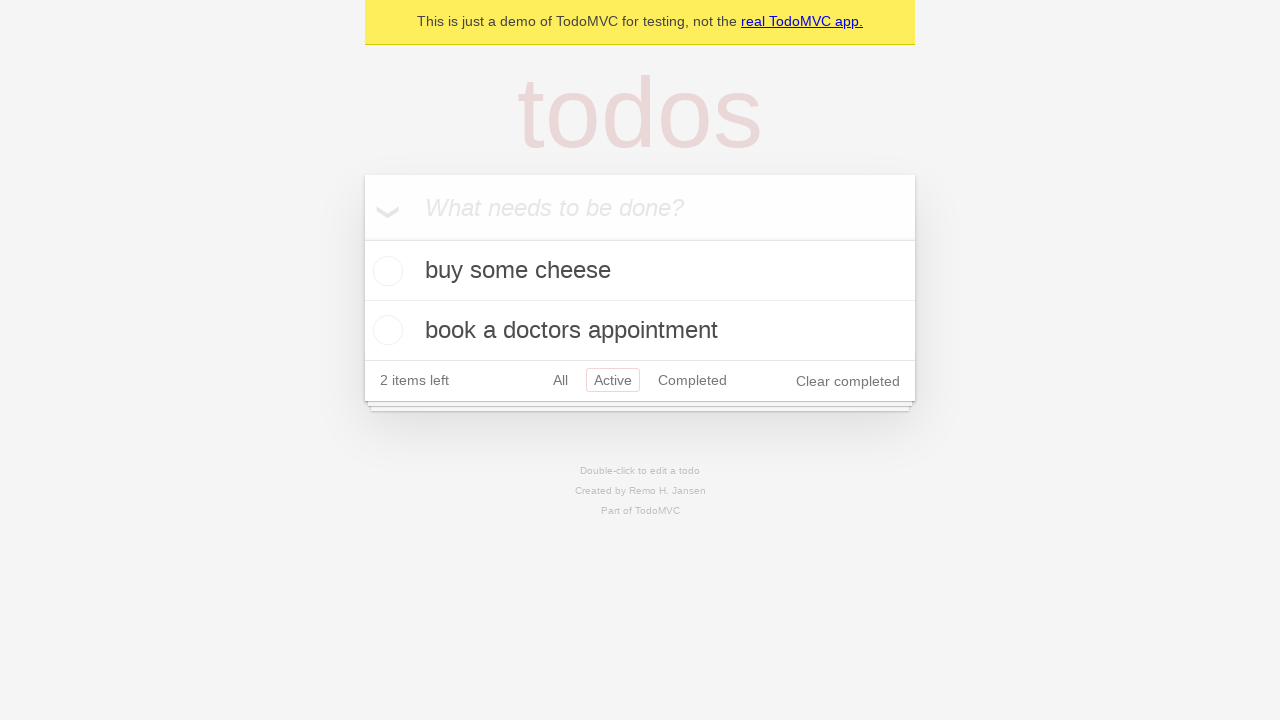

Clicked 'Completed' filter link at (692, 380) on internal:role=link[name="Completed"i]
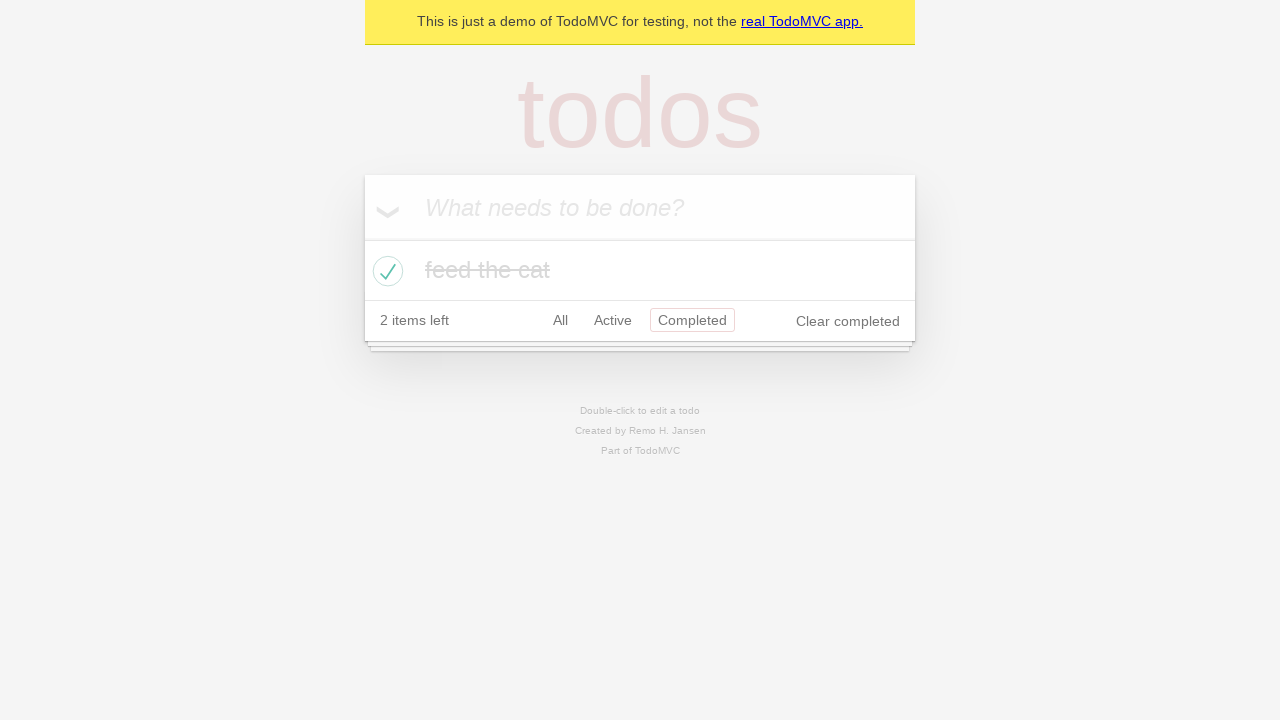

Navigated back from 'Completed' filter to 'Active' filter
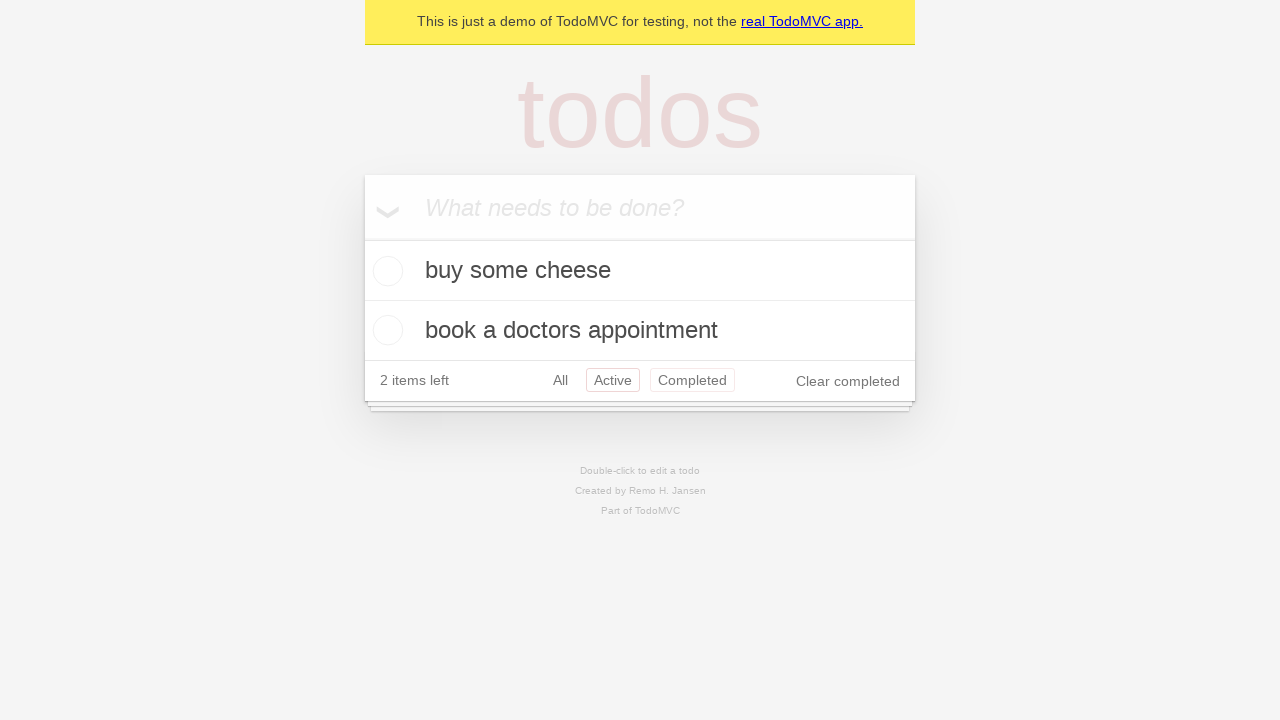

Navigated back from 'Active' filter to 'All' filter
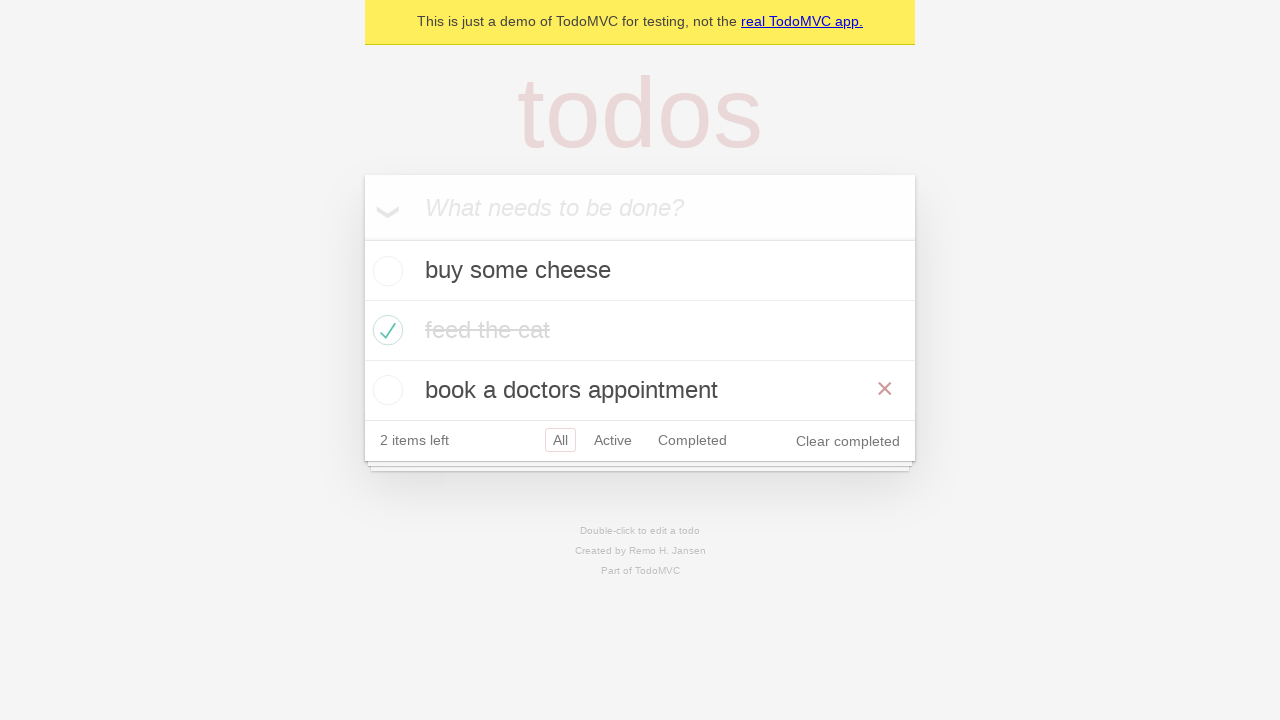

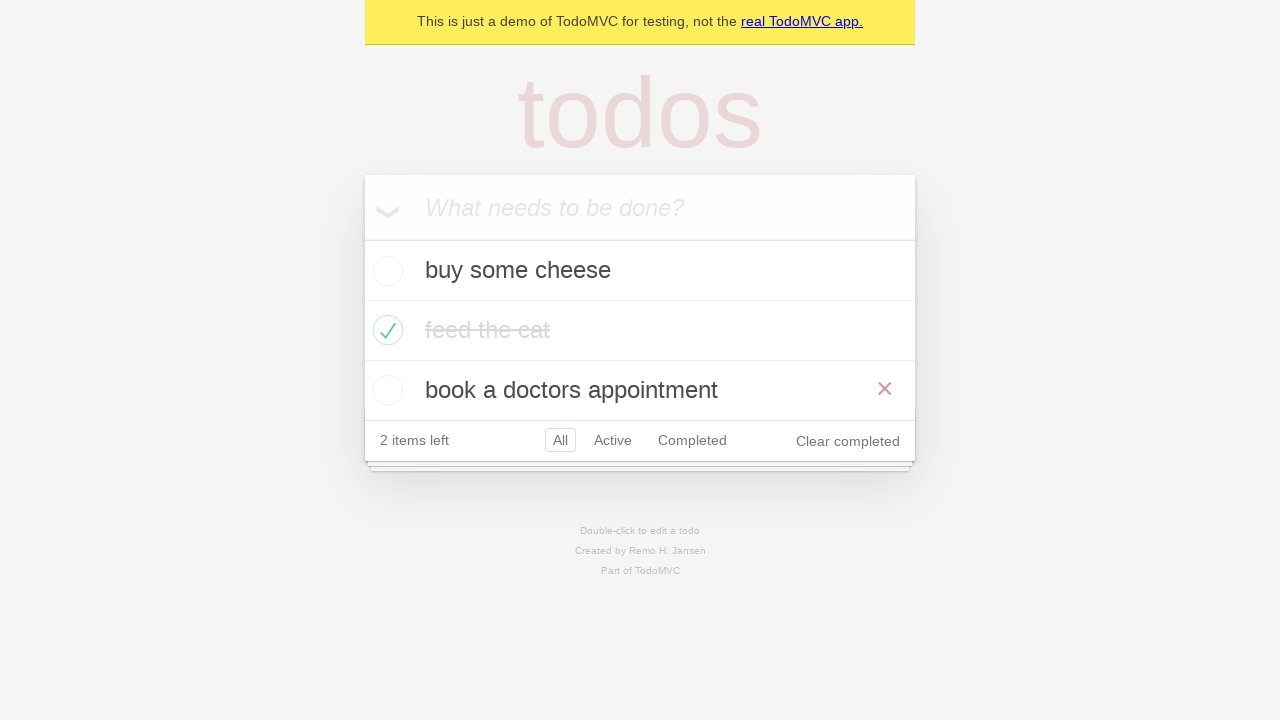